Fills in the text input field on the Selenium web form demo page

Starting URL: https://www.selenium.dev/selenium/web/web-form.html

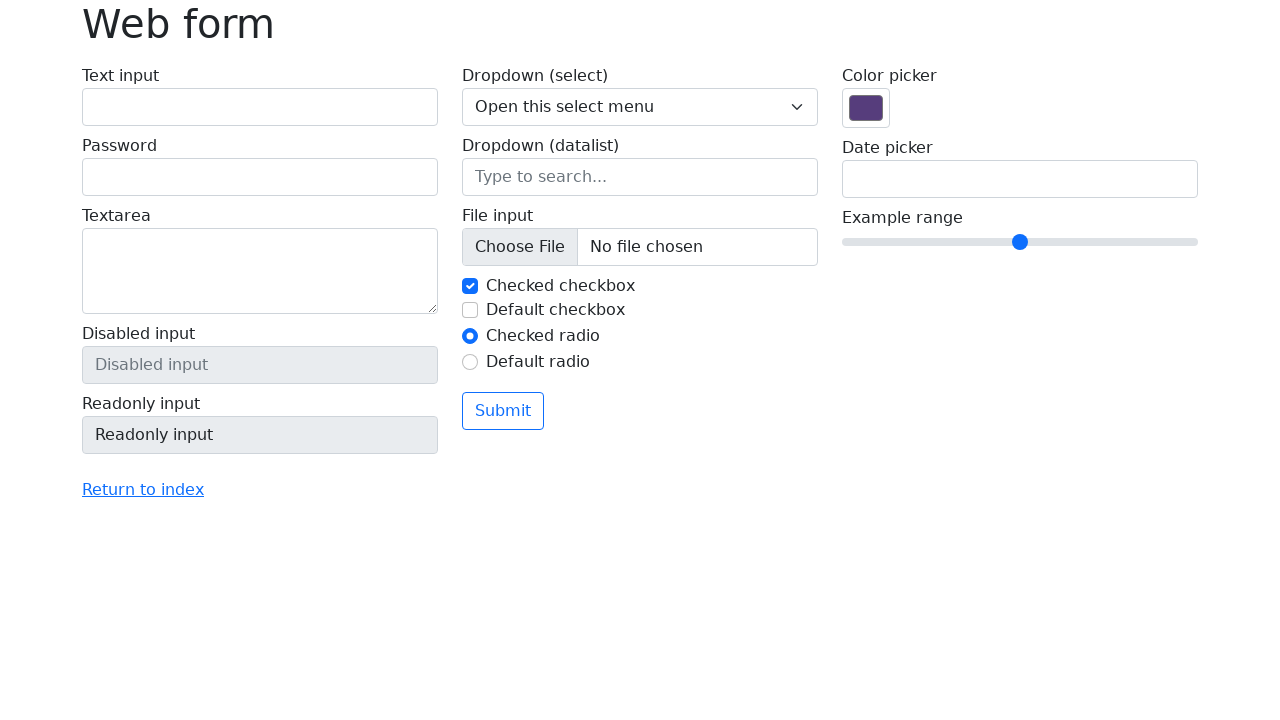

Filled text input field with 'Hello' on #my-text-id
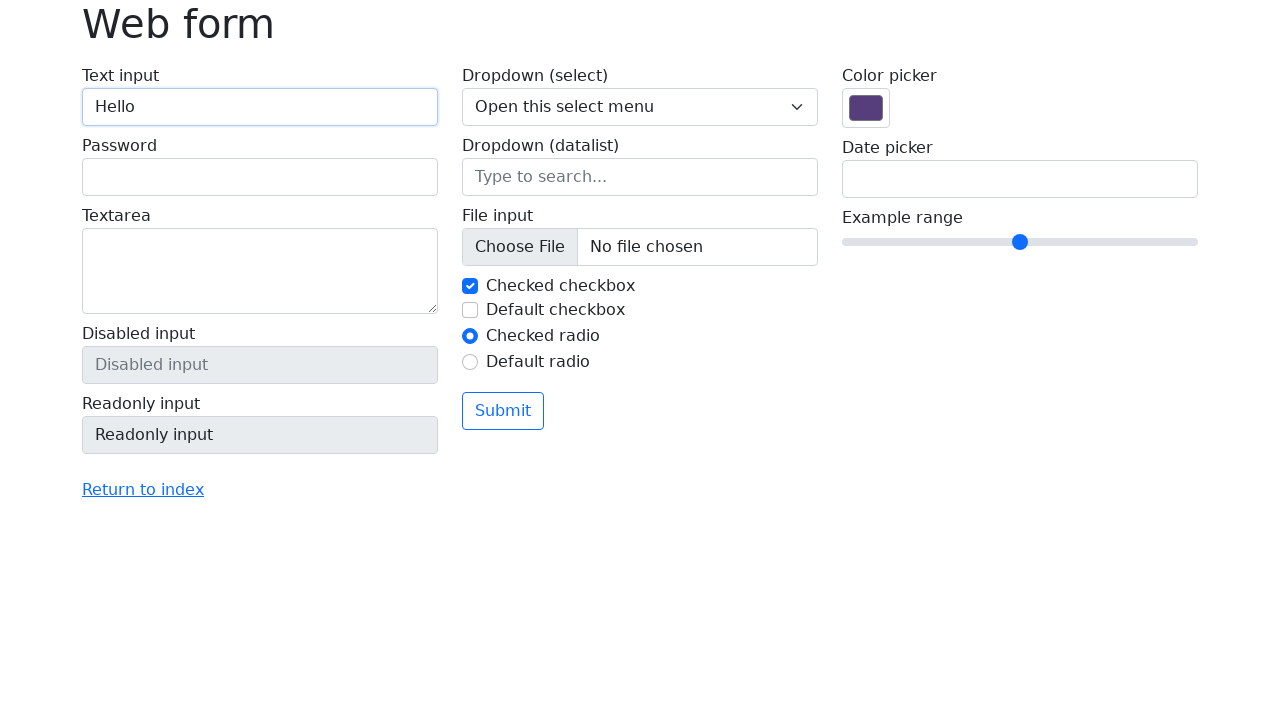

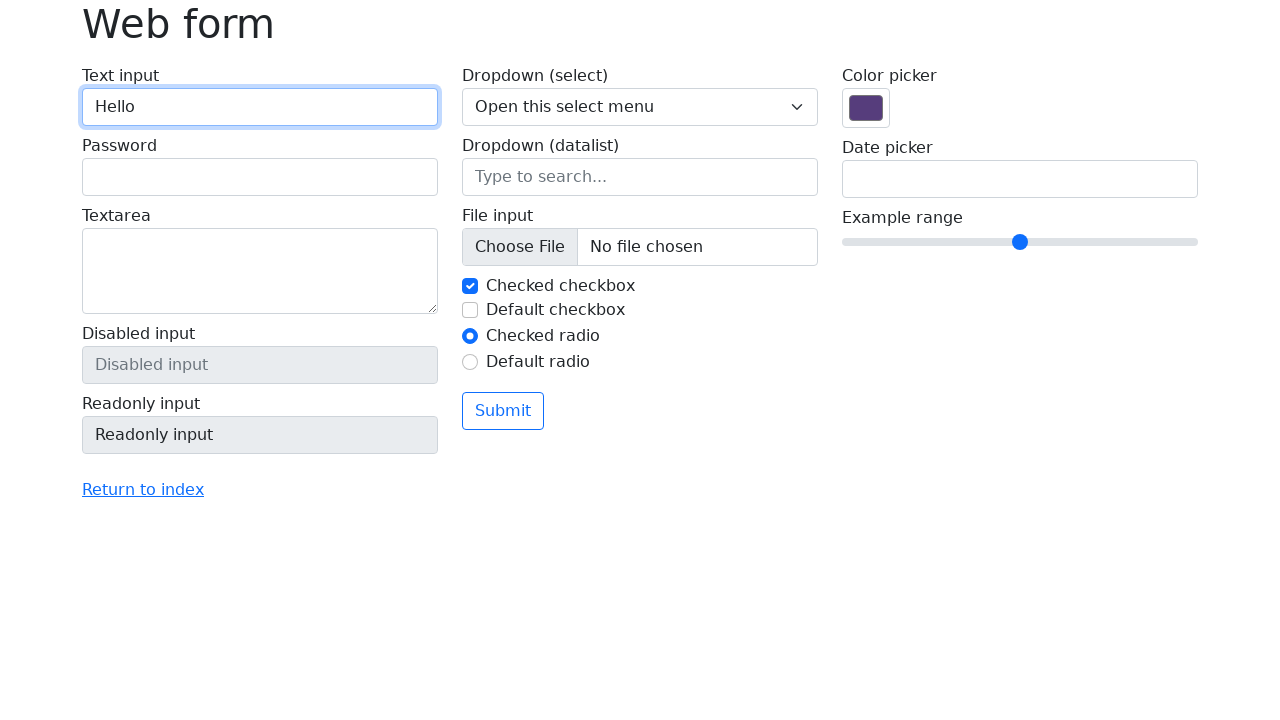